Navigates to Nike sale page and scrolls through the entire page to load all products dynamically

Starting URL: https://www.nike.com/w/sale-3yaep

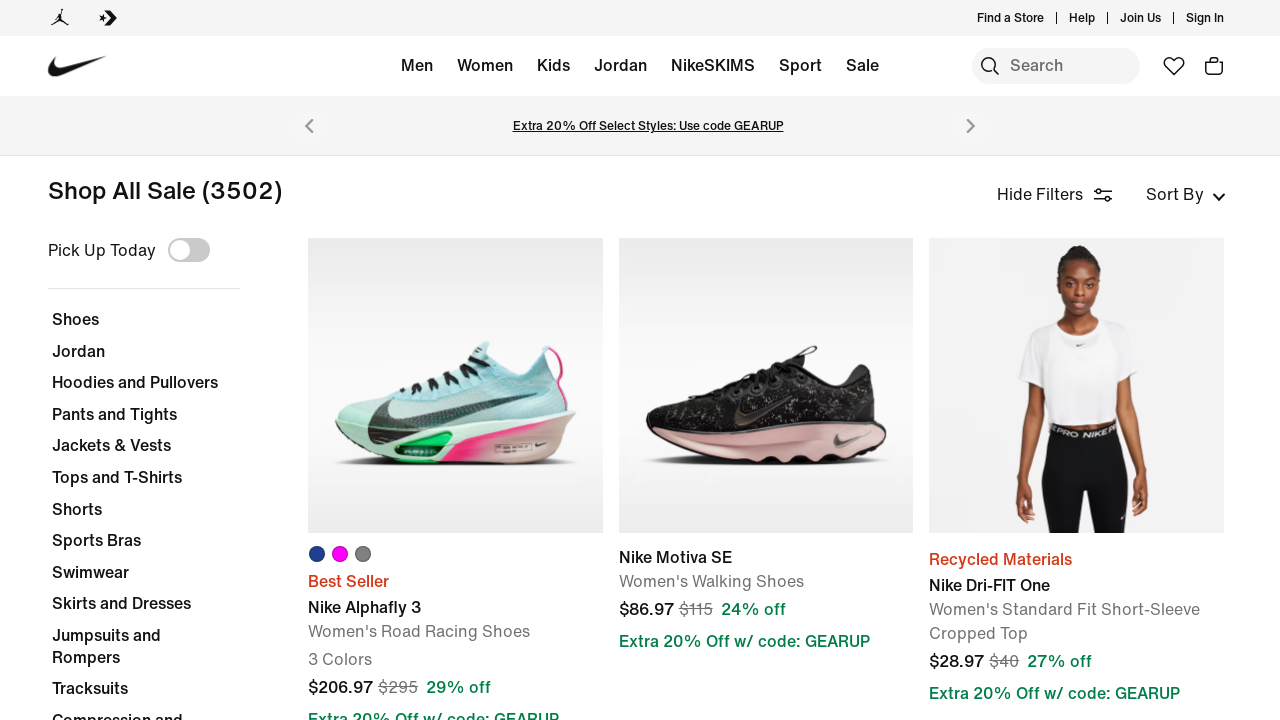

Navigated to Nike sale page
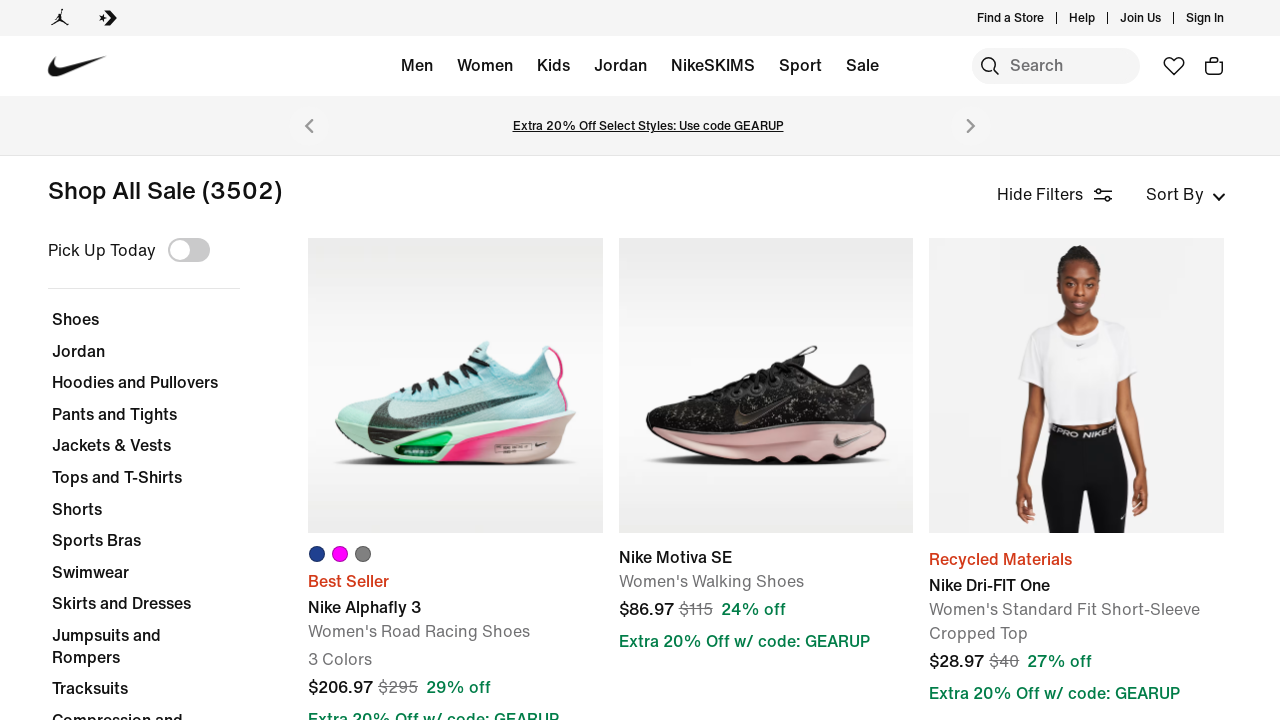

Retrieved initial page height
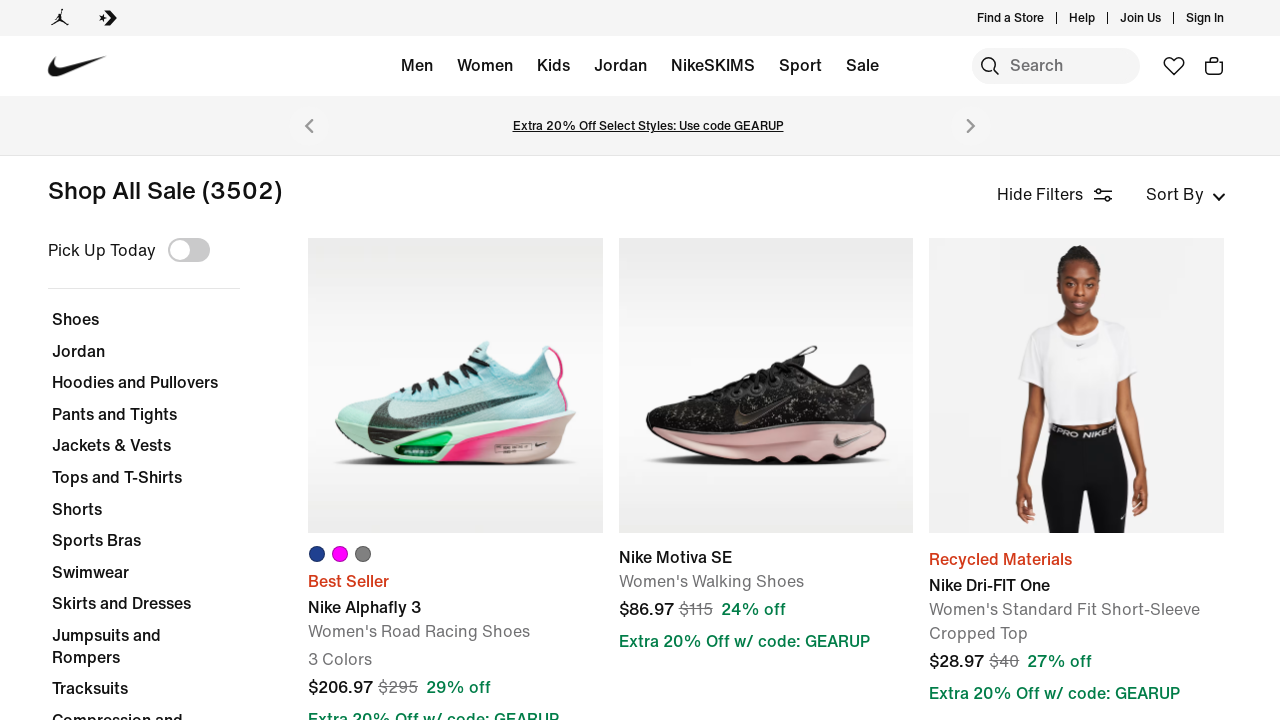

Scrolled to bottom of page to trigger dynamic content loading
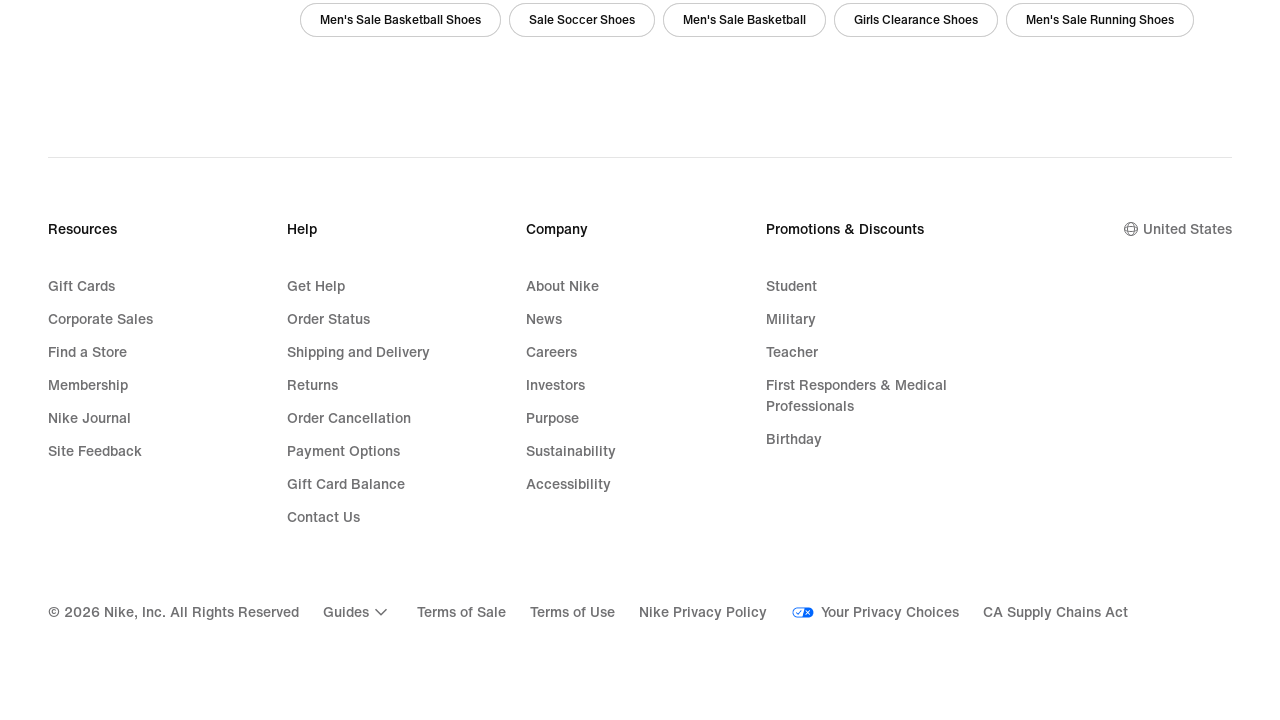

Waited 10 seconds for new products to load
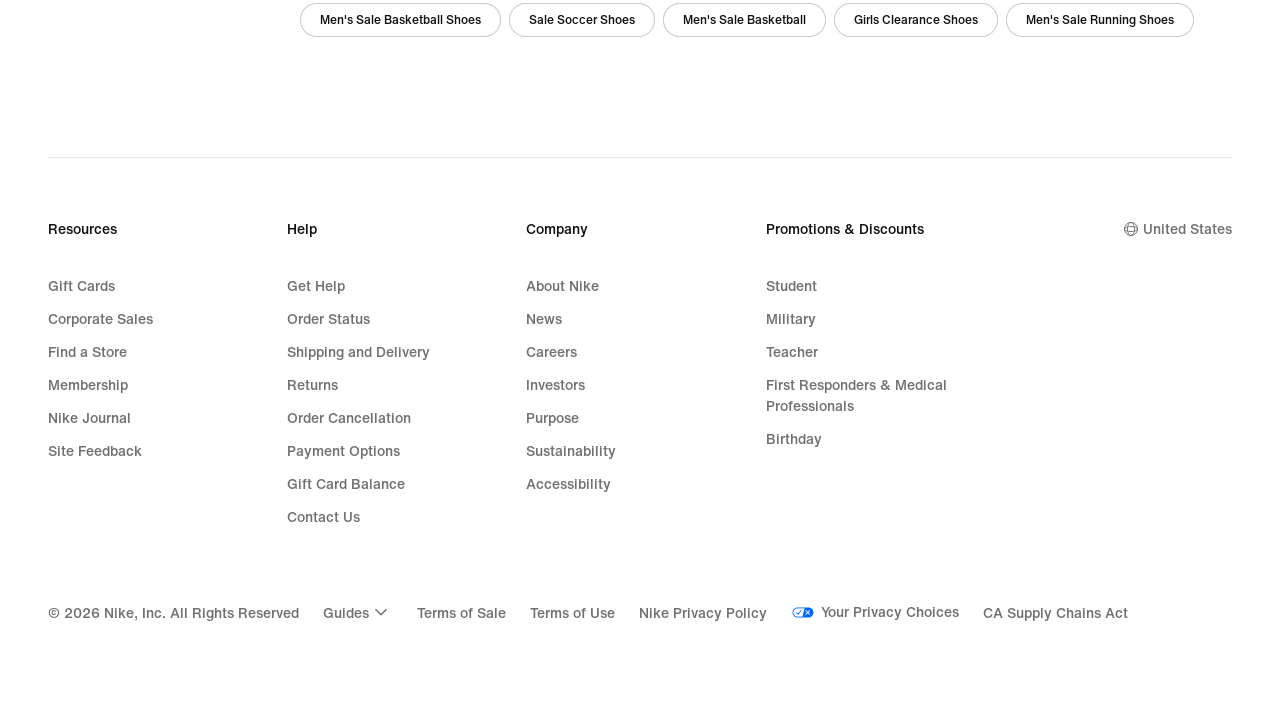

Evaluated current page height to check for new content
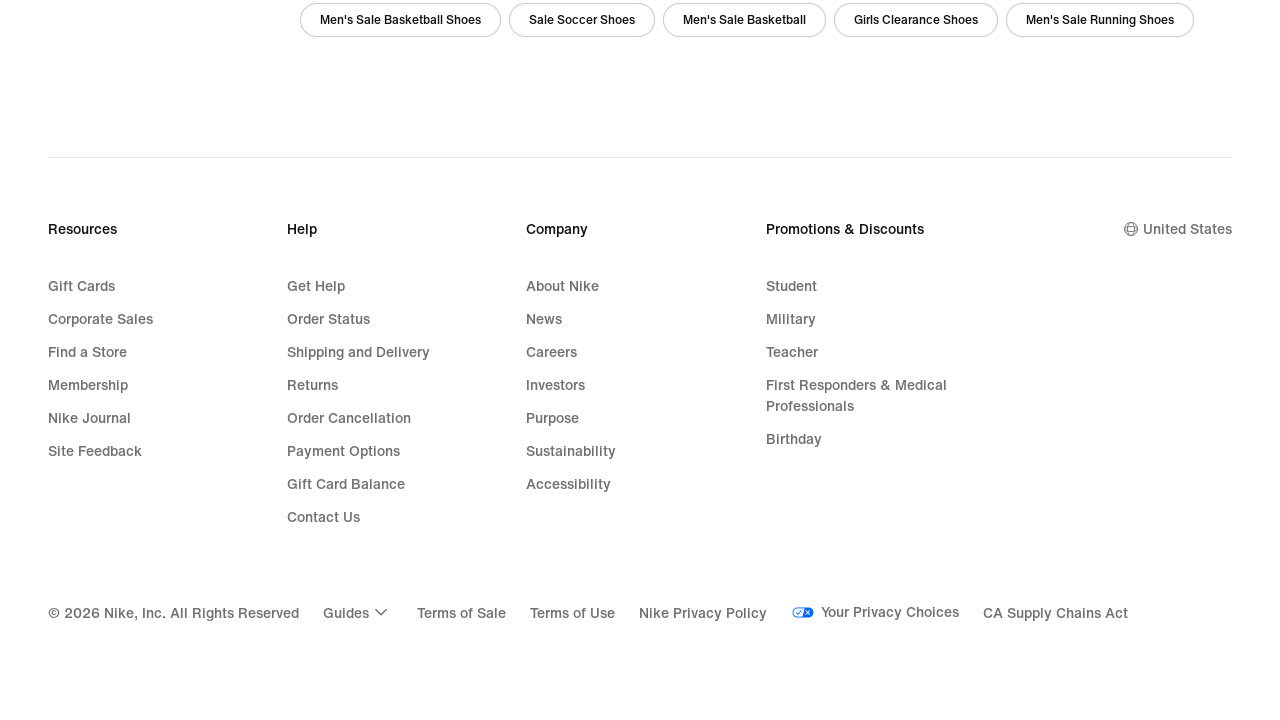

Scrolled to bottom of page to trigger dynamic content loading
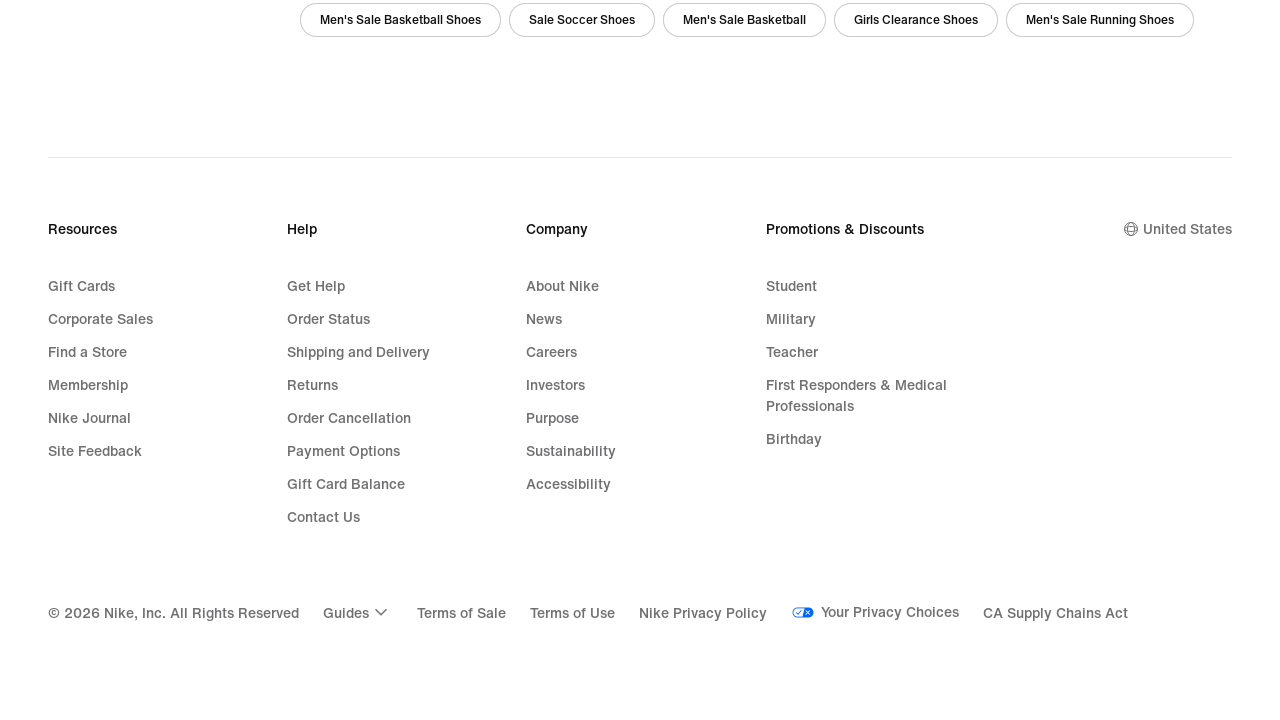

Waited 10 seconds for new products to load
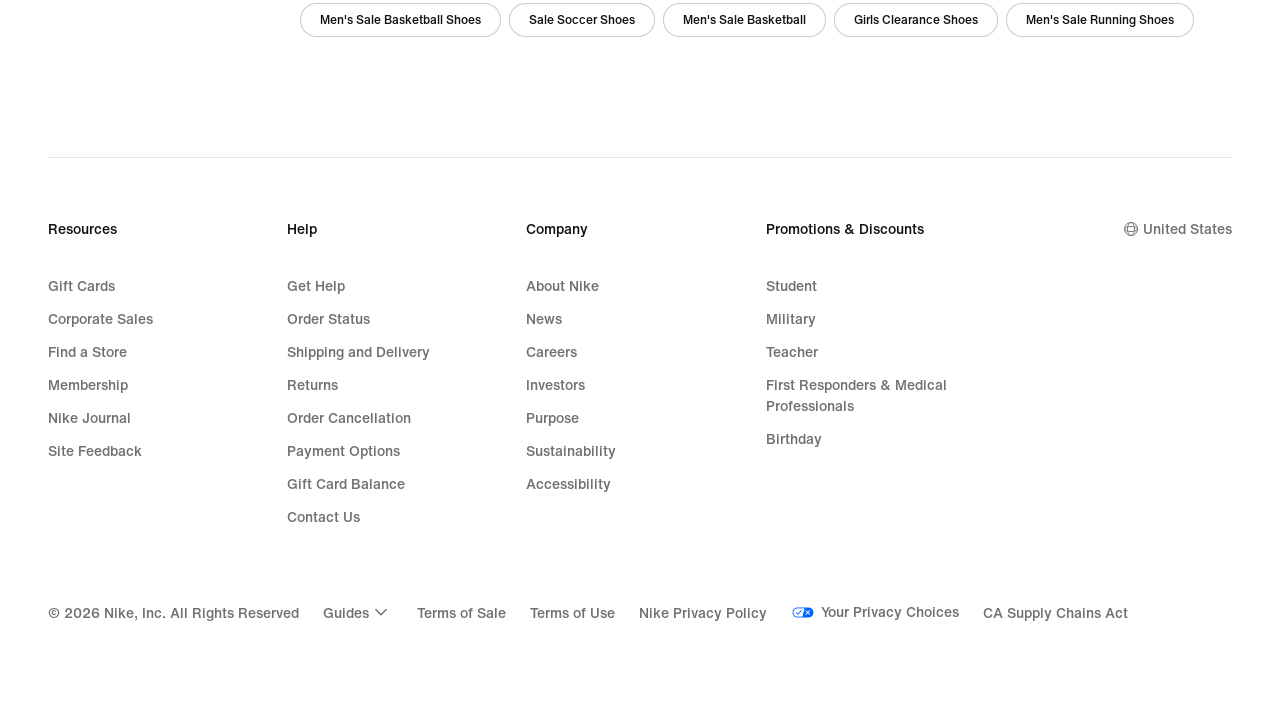

Evaluated current page height to check for new content
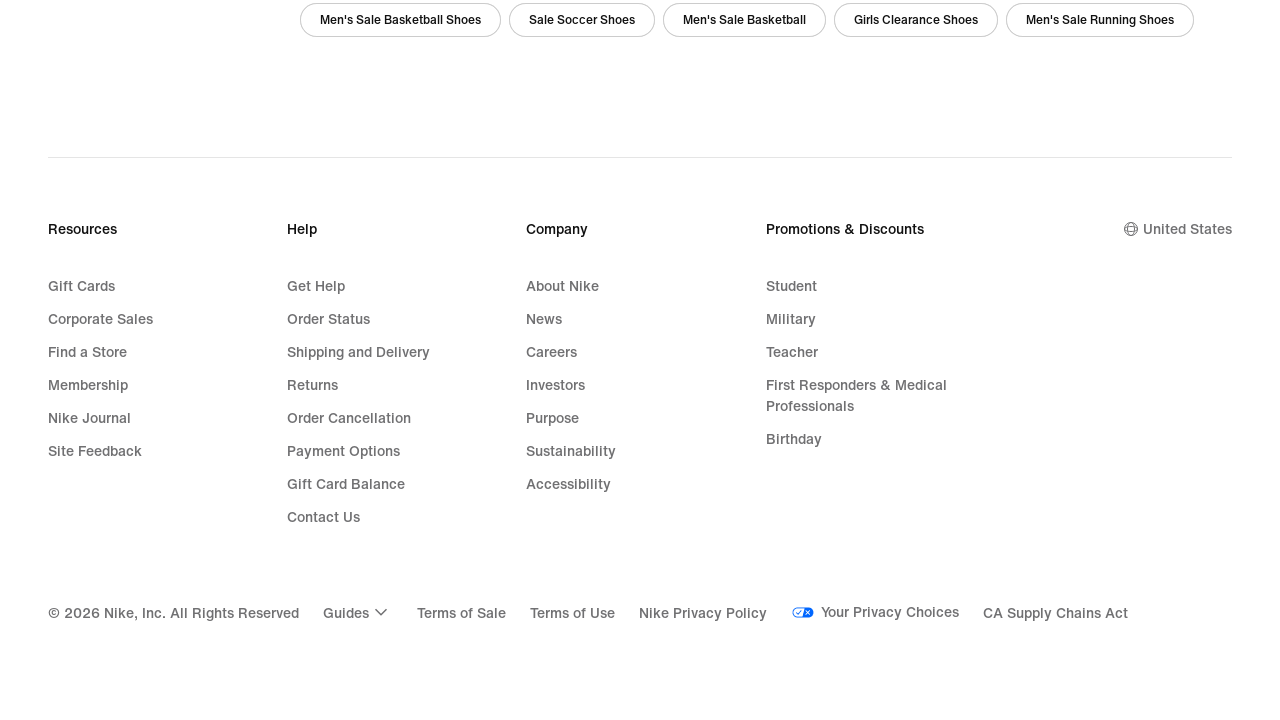

Page height unchanged - all products loaded
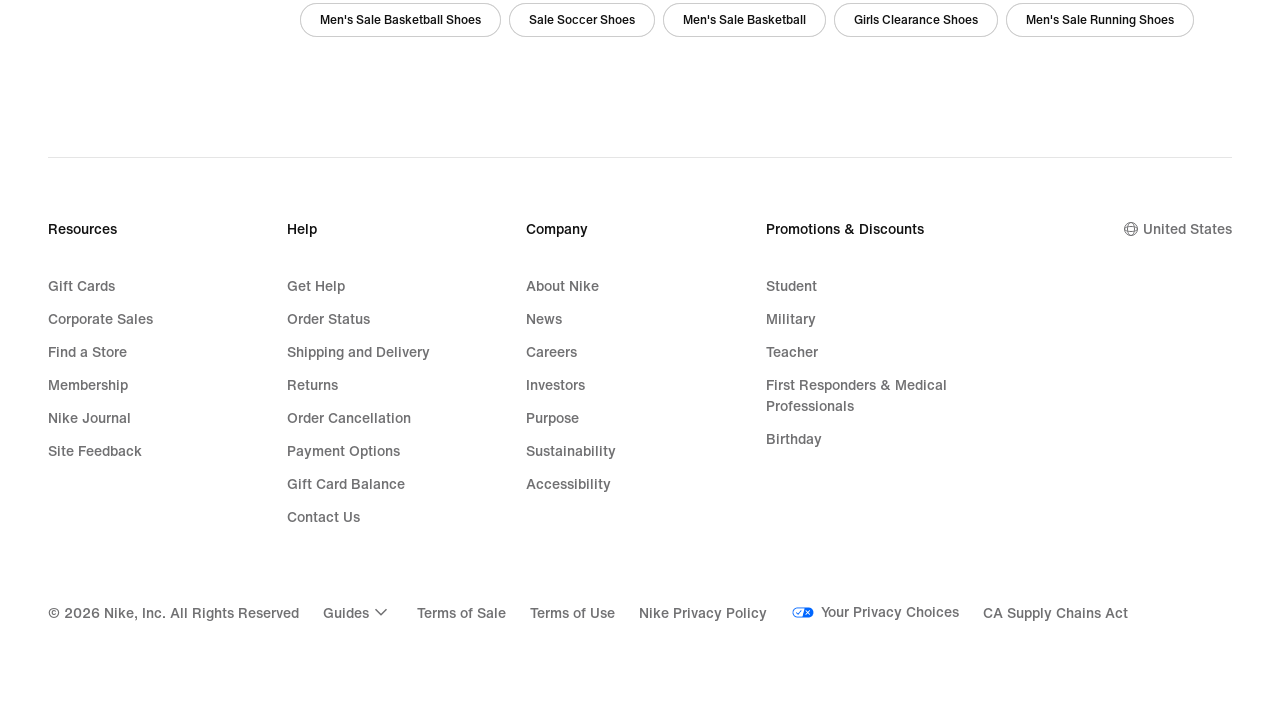

Confirmed all product cards are visible on page
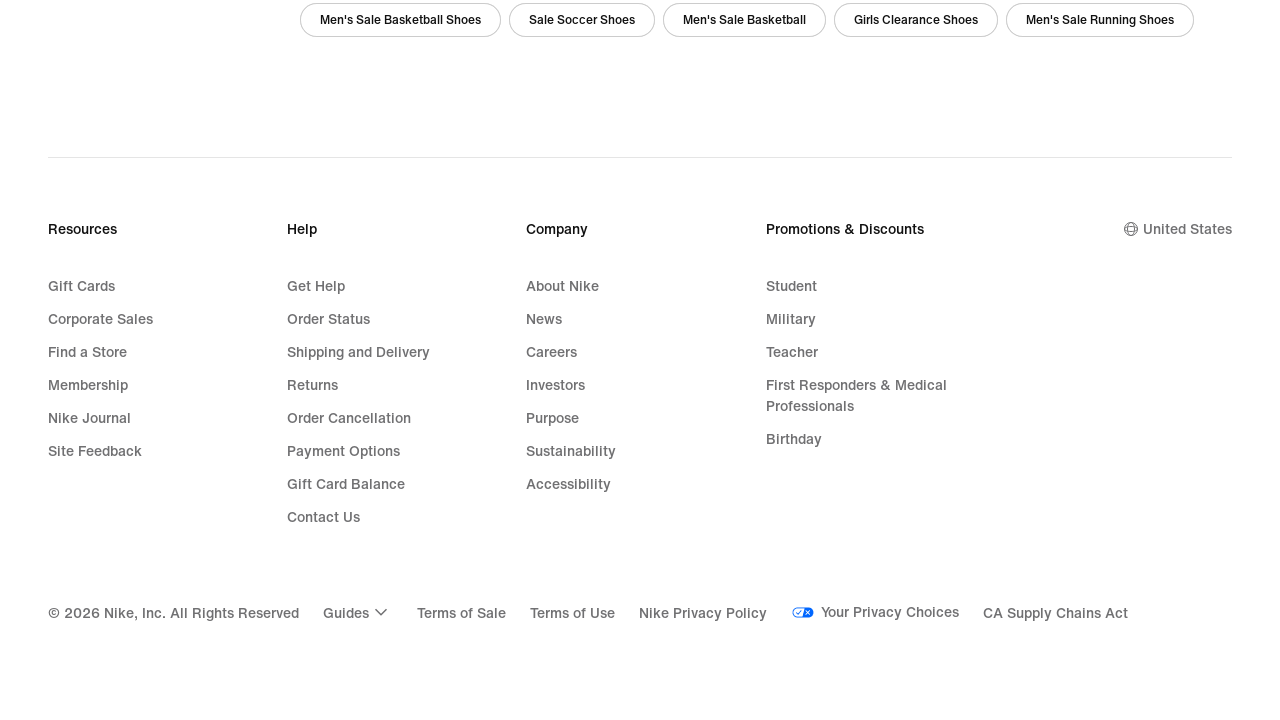

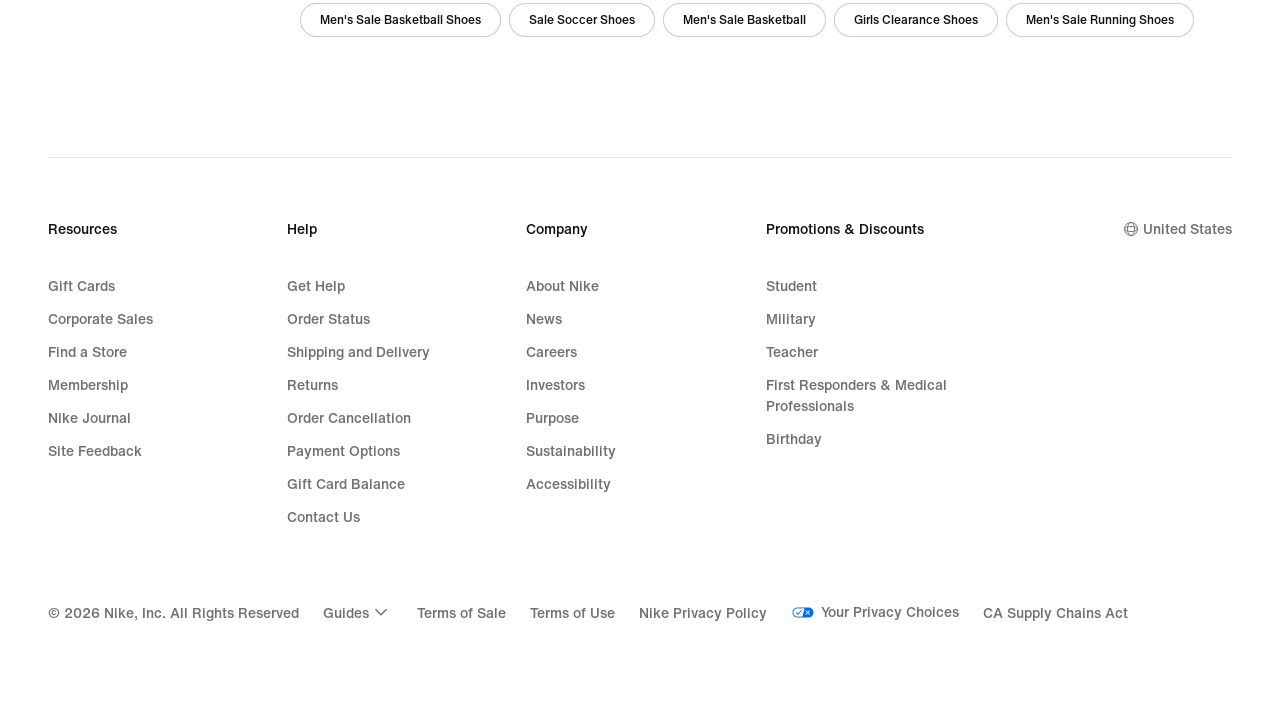